Tests drag and drop functionality on jQueryUI's droppable demo page by dragging an element and dropping it onto a target drop zone within an iframe.

Starting URL: https://jqueryui.com/droppable/

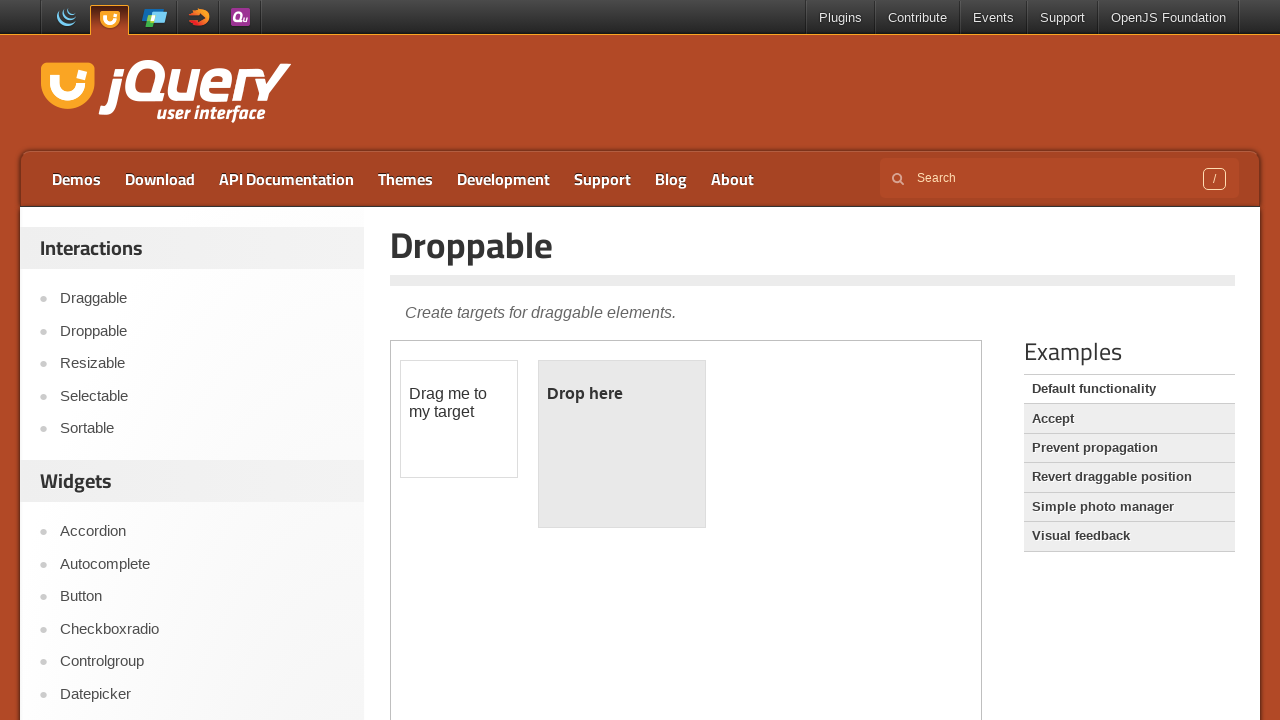

Navigated to jQueryUI droppable demo page
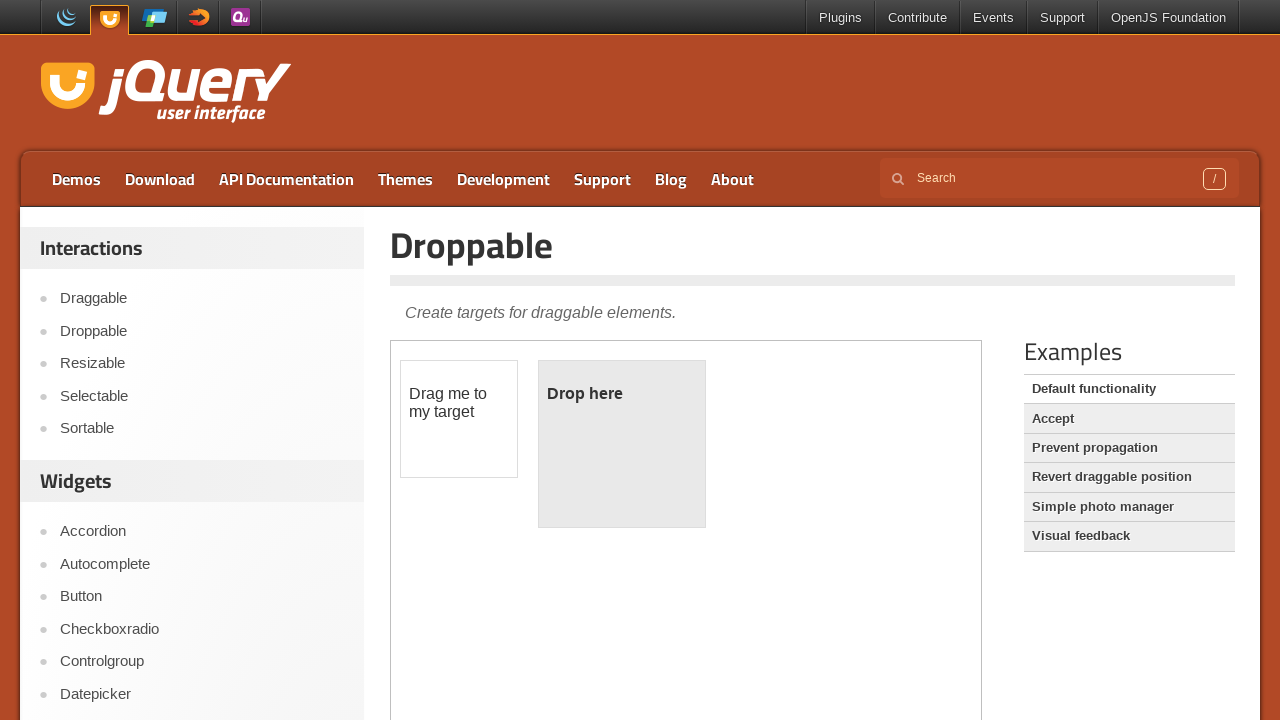

Located the demo iframe
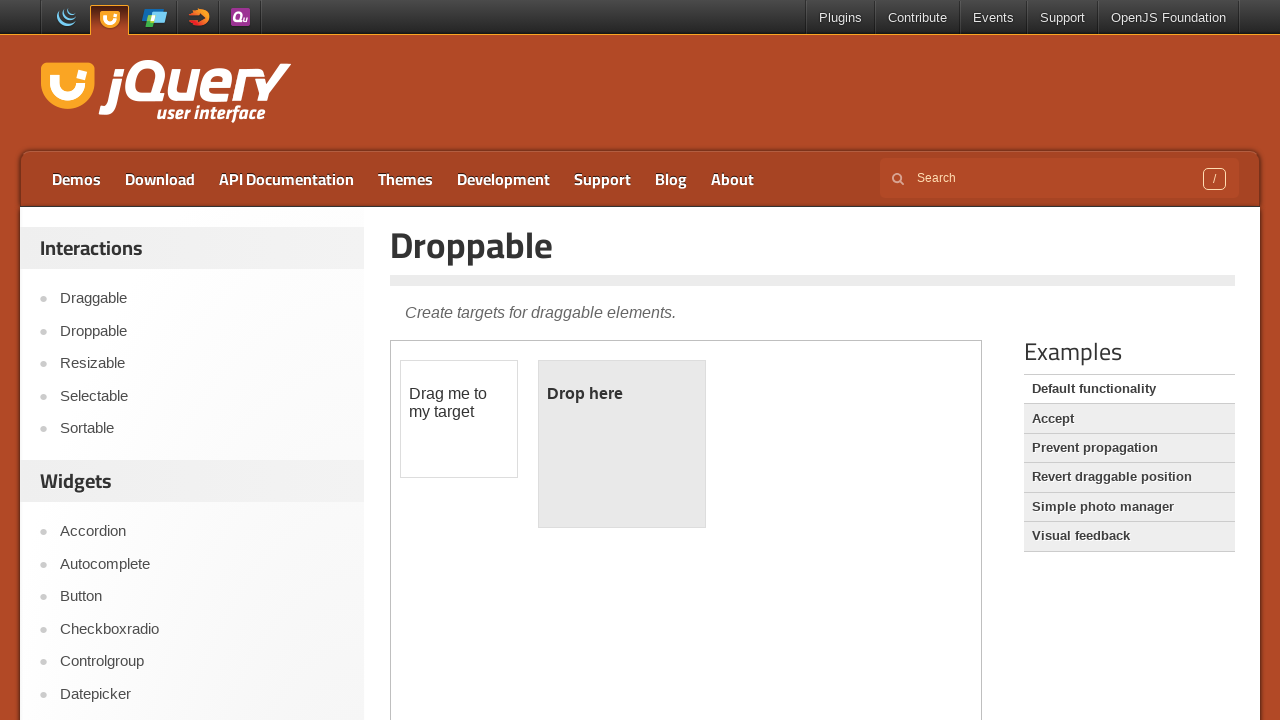

Located the draggable element
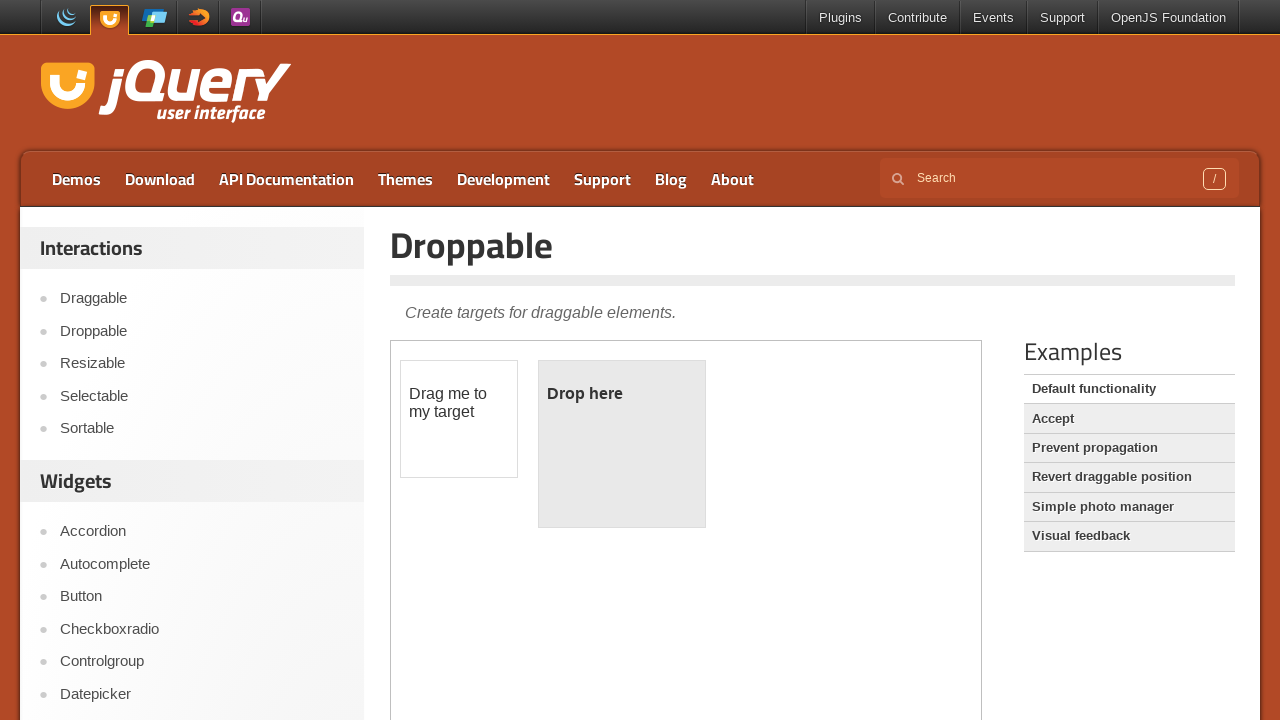

Located the droppable target zone
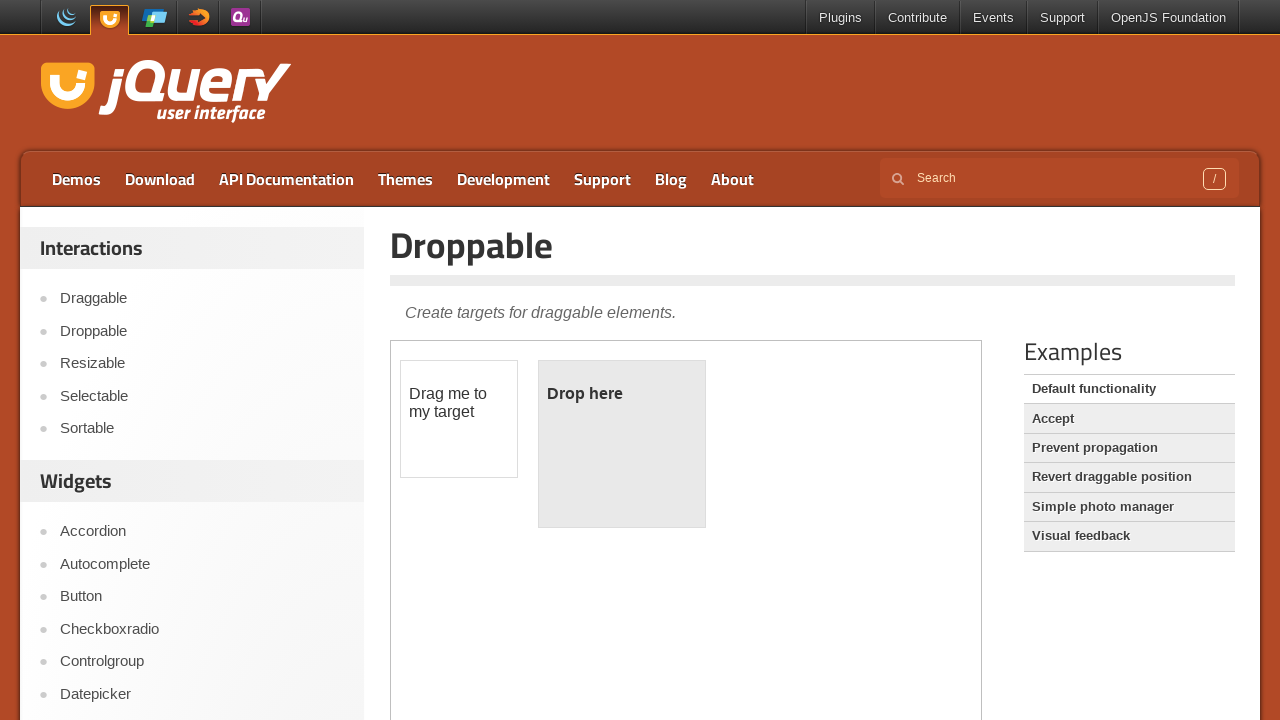

Dragged element onto drop target zone at (622, 444)
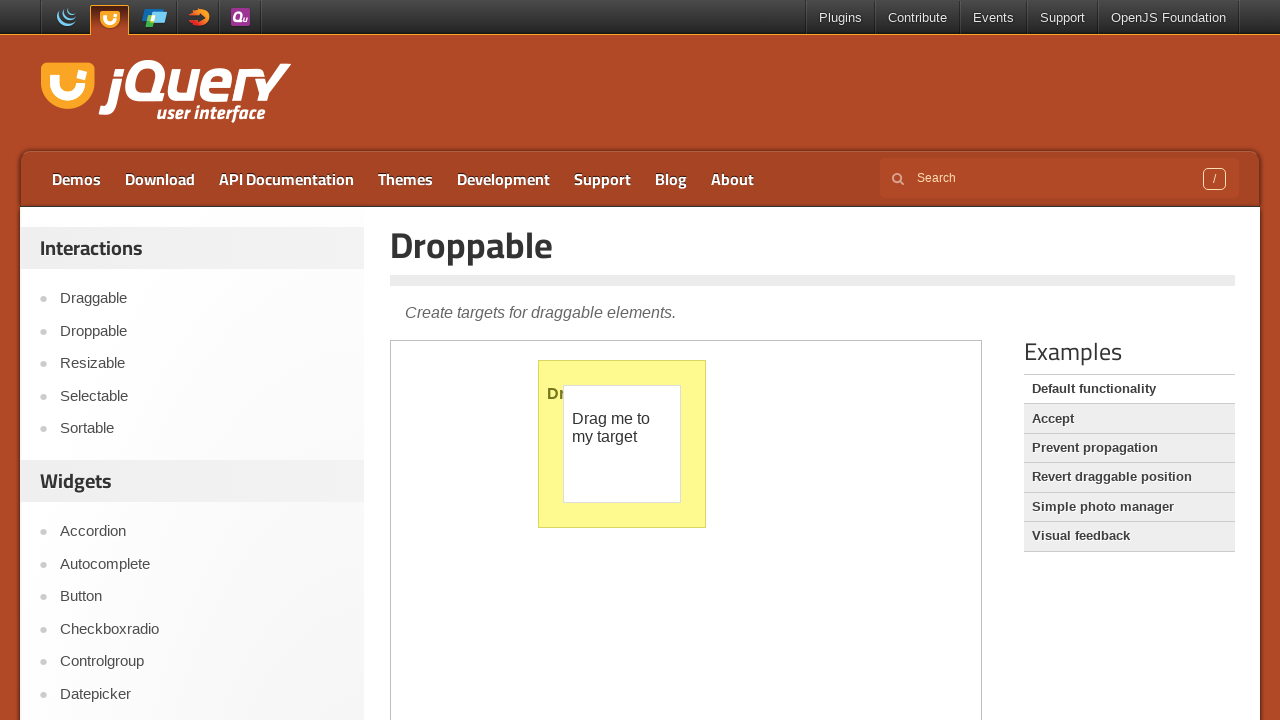

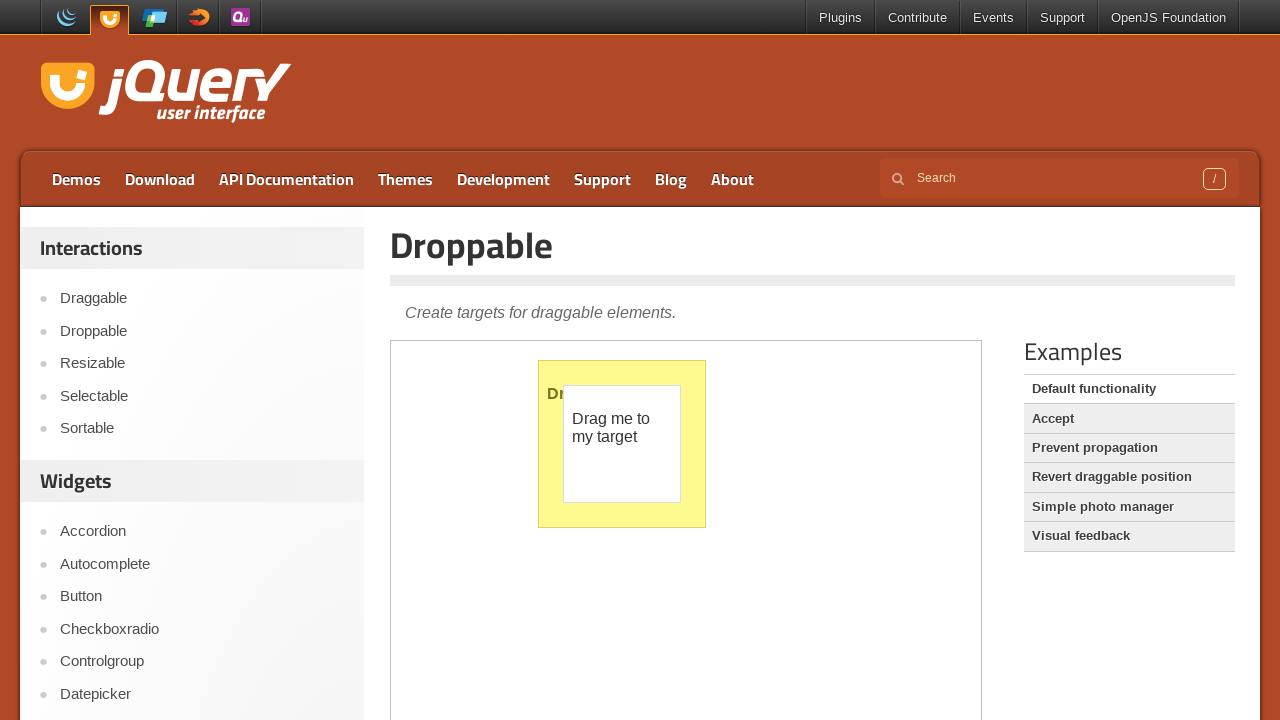